Tests form submission by selecting an option from a dropdown and clicking the submit button, then verifying the success message.

Starting URL: https://www.selenium.dev/selenium/web/web-form.html

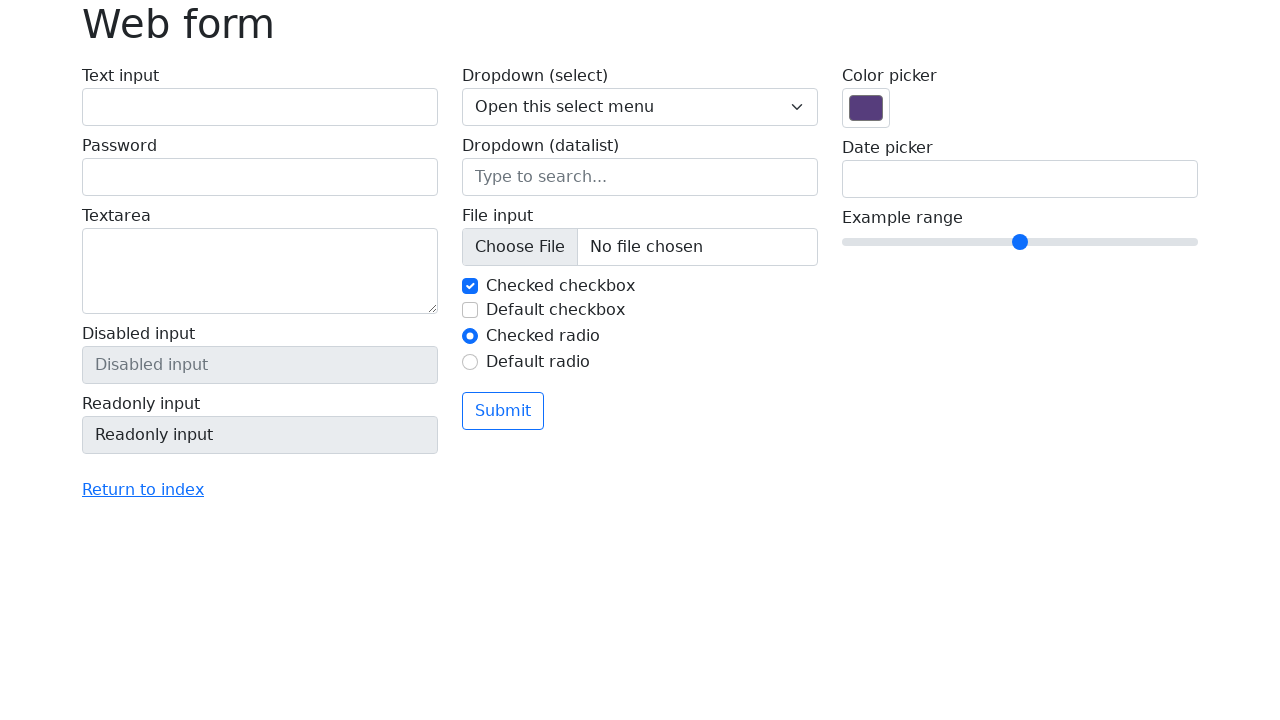

Clicked on the select dropdown at (640, 107) on select[name='my-select']
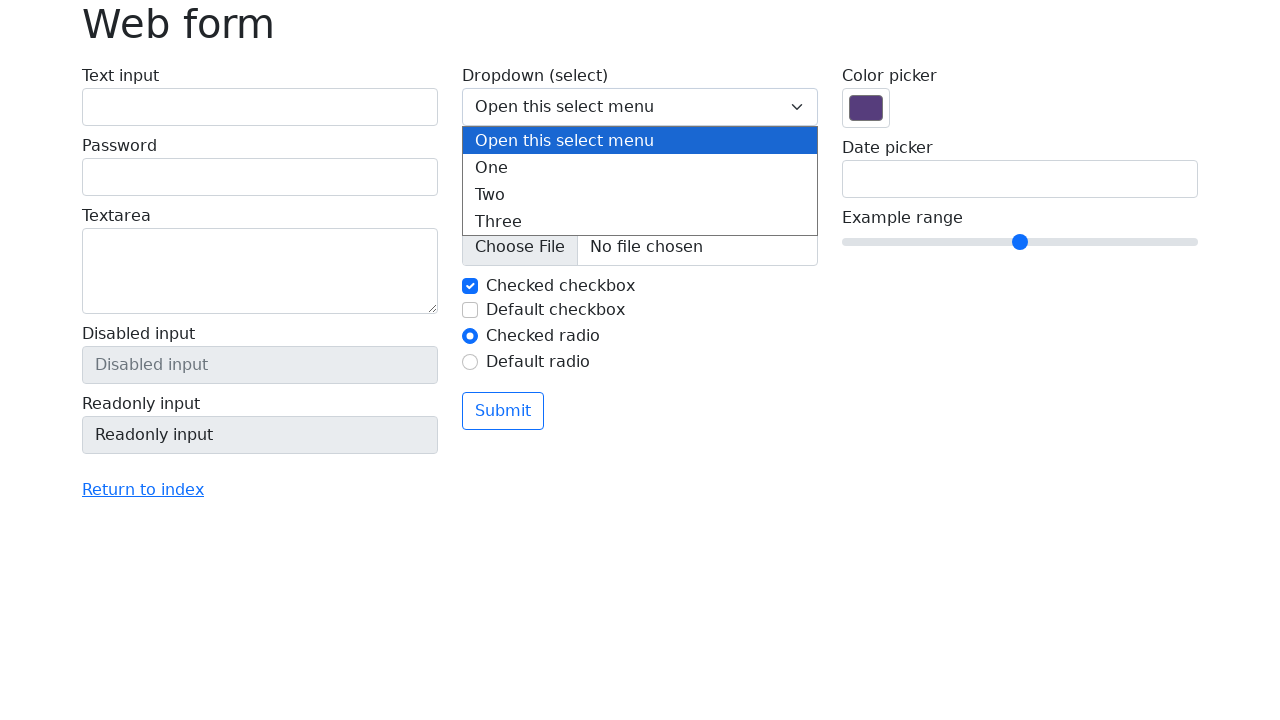

Selected option '2' from the dropdown on select[name='my-select']
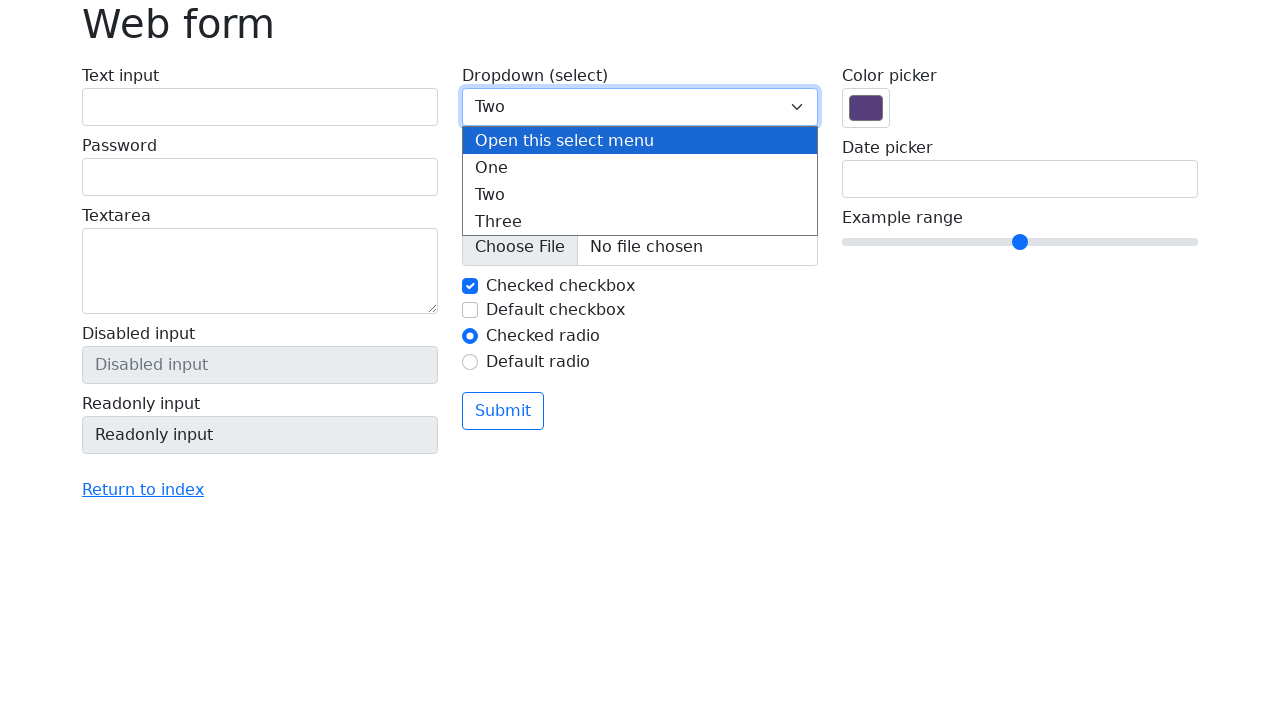

Clicked submit button at (503, 411) on [type='submit']
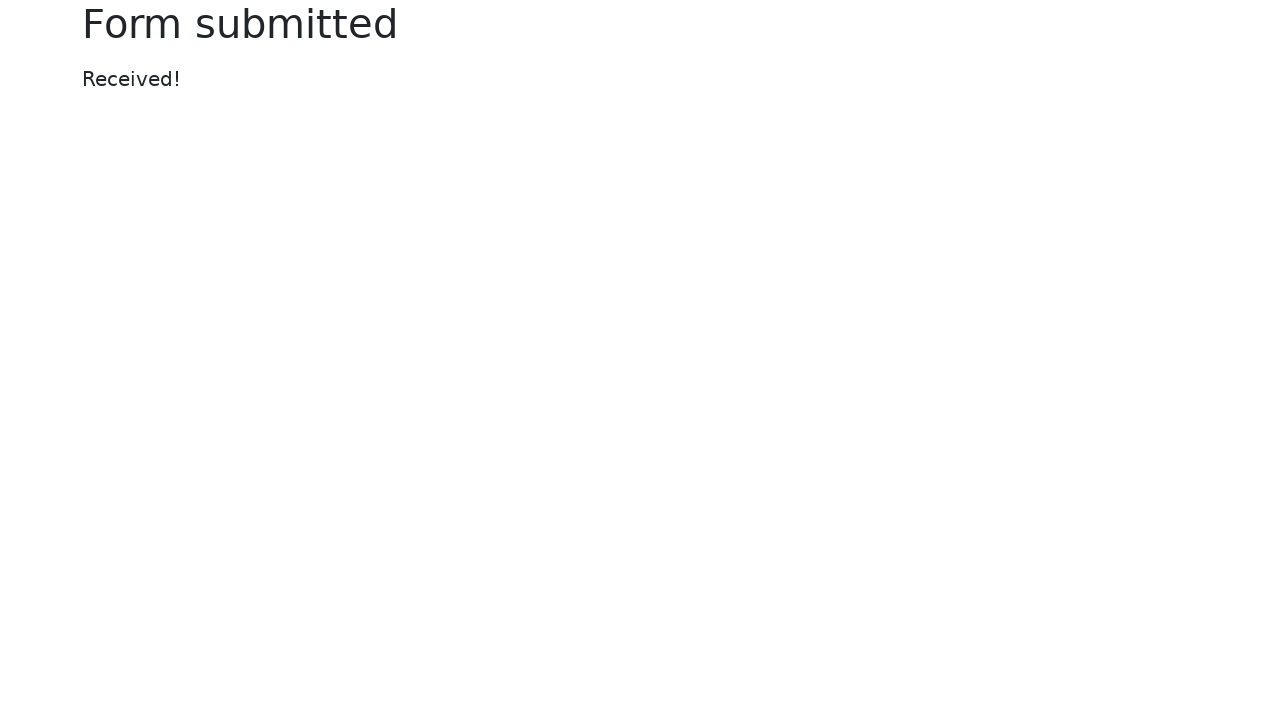

Success message appeared
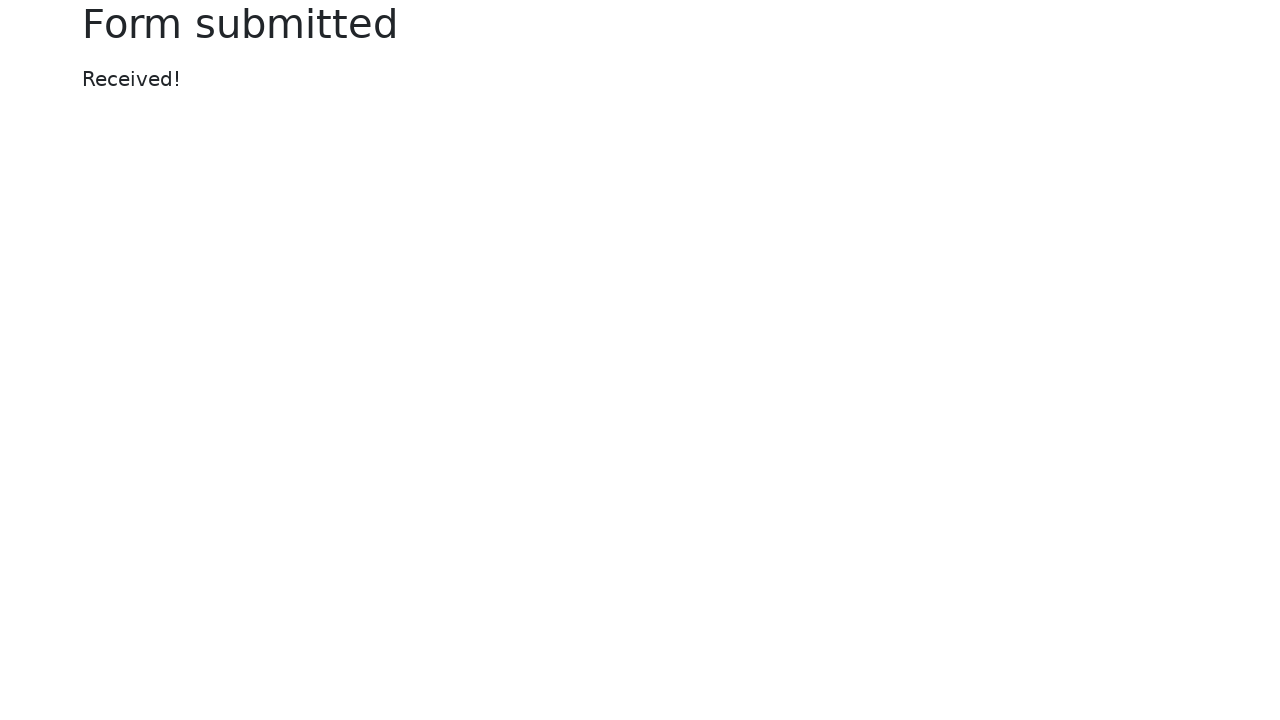

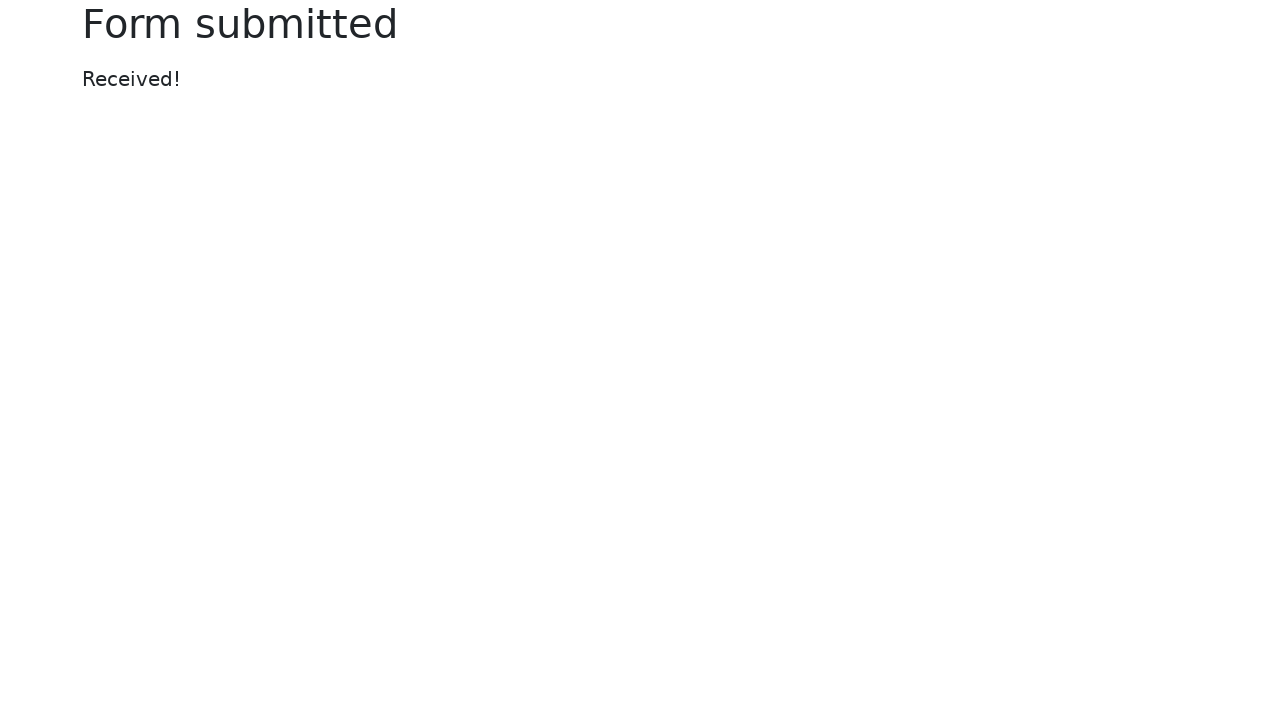